Automates filling out a survey form by randomly selecting answers for multiple choice questions and entering text in an input field, then submitting the form.

Starting URL: https://www.wjx.cn/vm/hKvbqcL.aspx

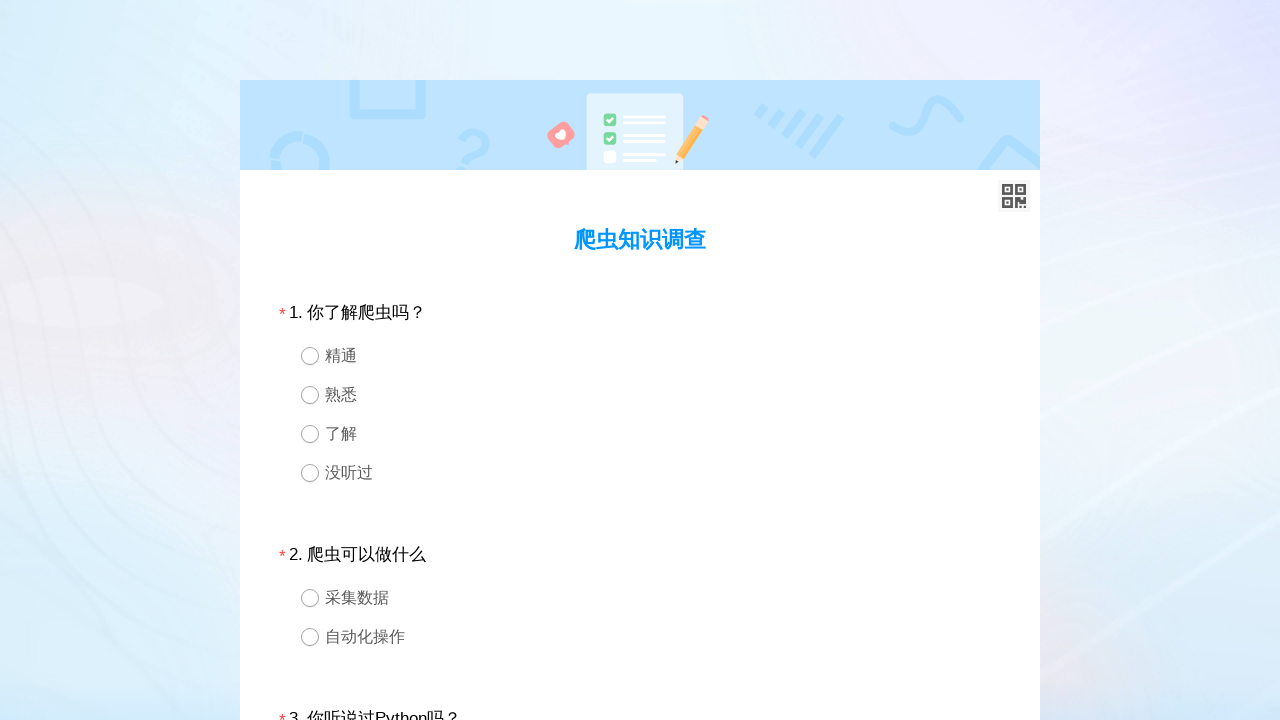

Survey form loaded and div1 selector found
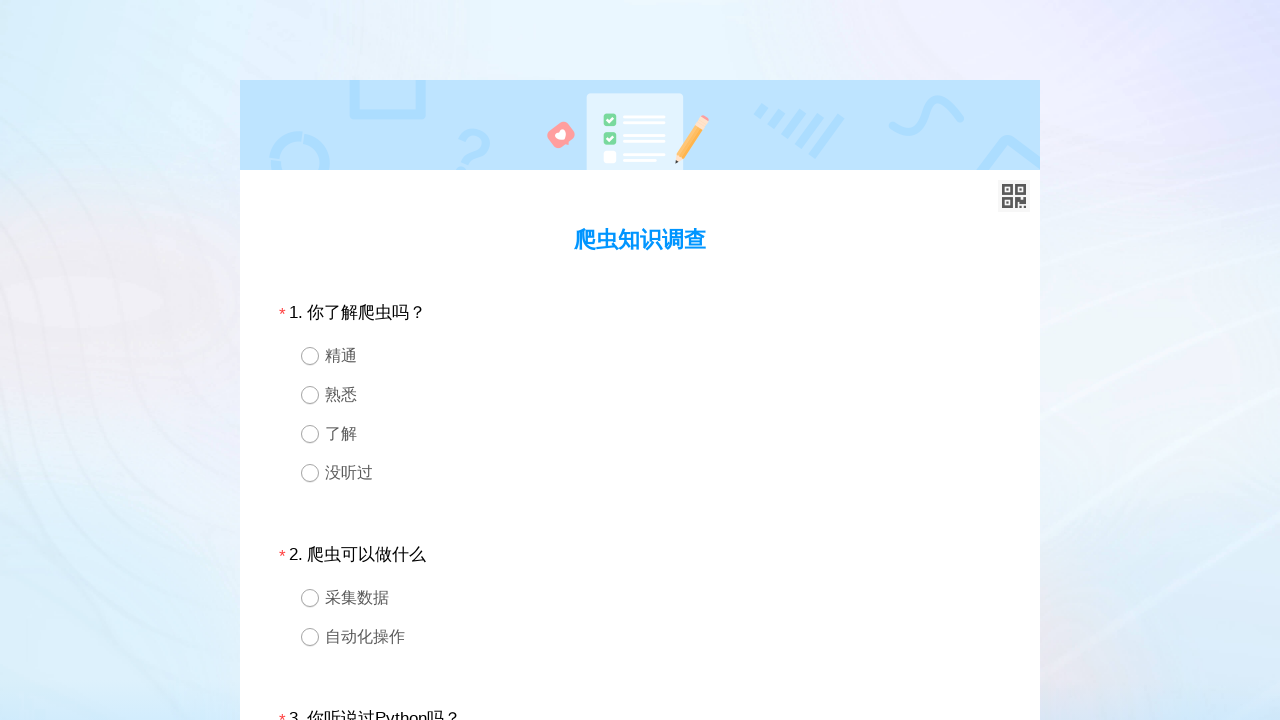

Randomly selected and clicked a radio option for question 1 at (640, 394) on #div1 >> div.ui-radio >> nth=1
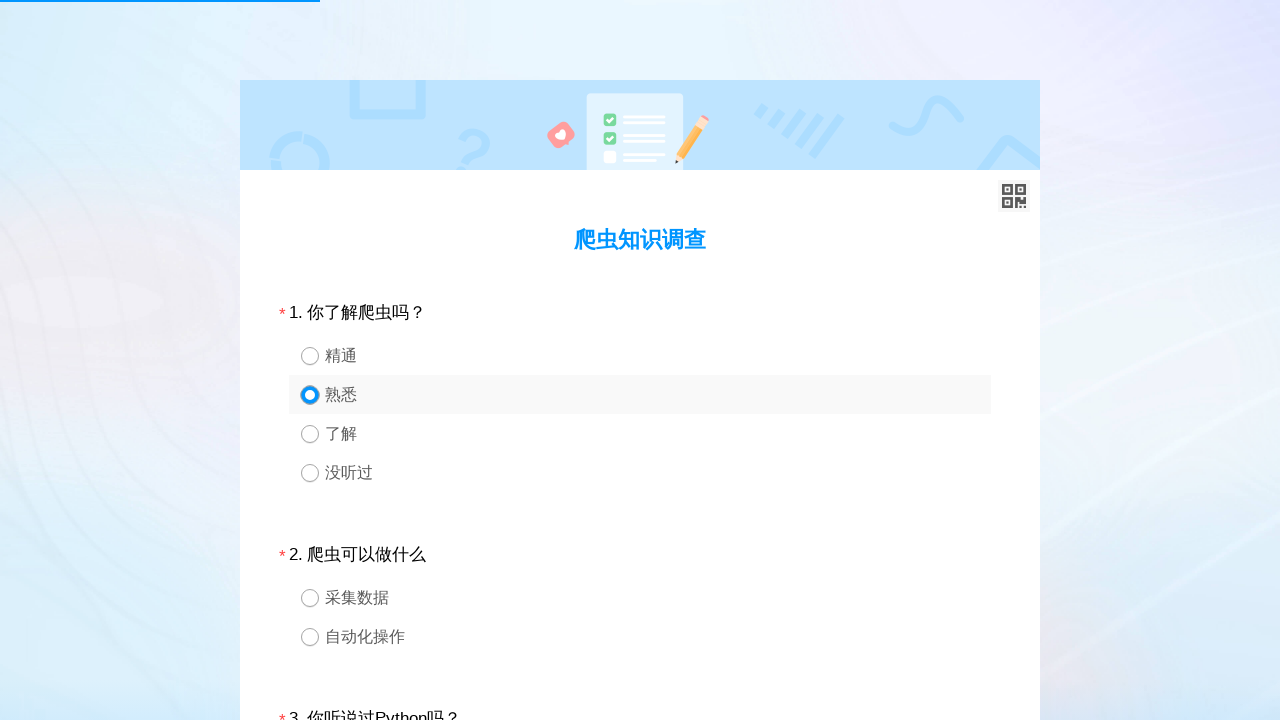

Waited 100ms after selecting option for question 1
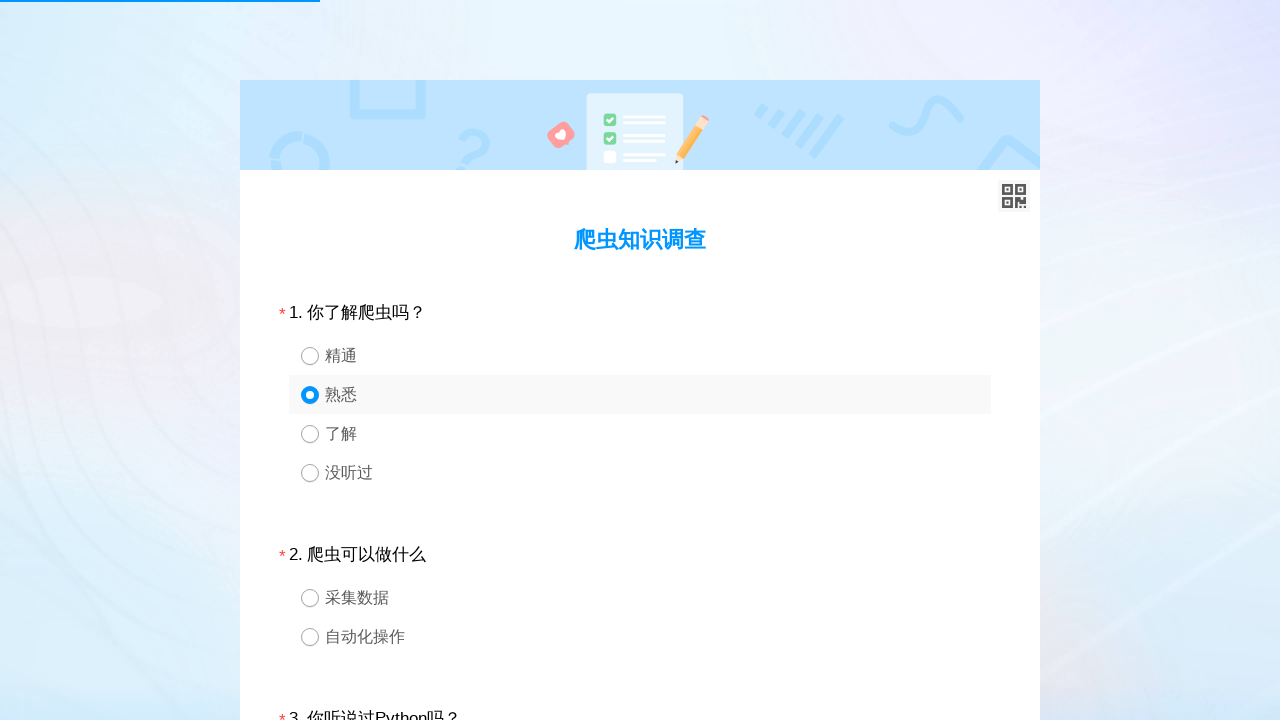

Randomly selected and clicked a radio option for question 2 at (640, 636) on #div2 >> div.ui-radio >> nth=1
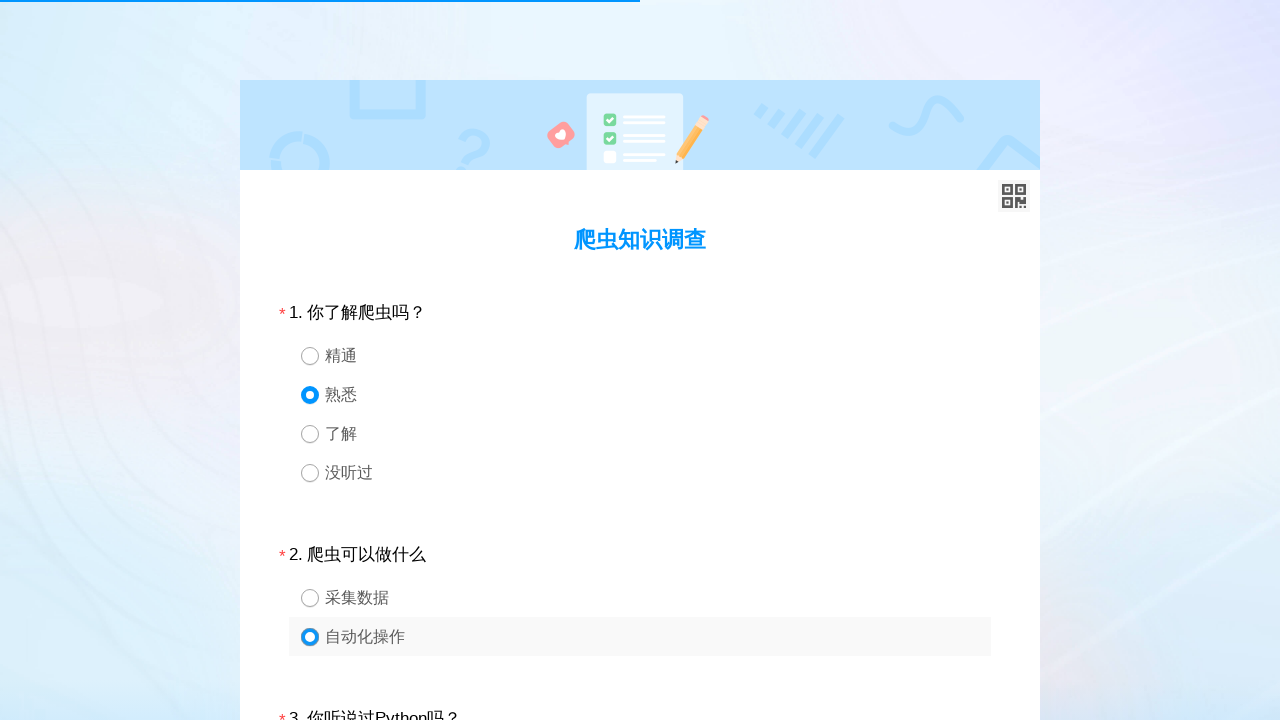

Waited 100ms after selecting option for question 2
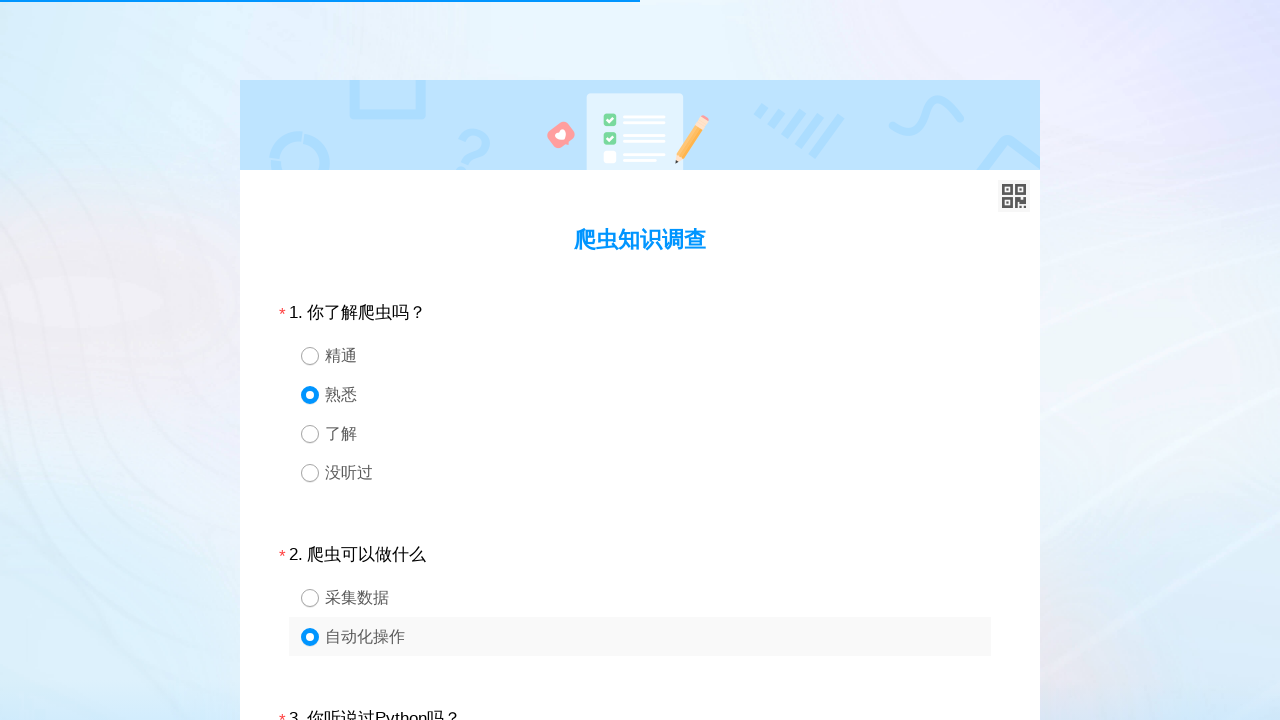

Randomly selected and clicked a radio option for question 3 at (640, 360) on #div3 >> div.ui-radio >> nth=0
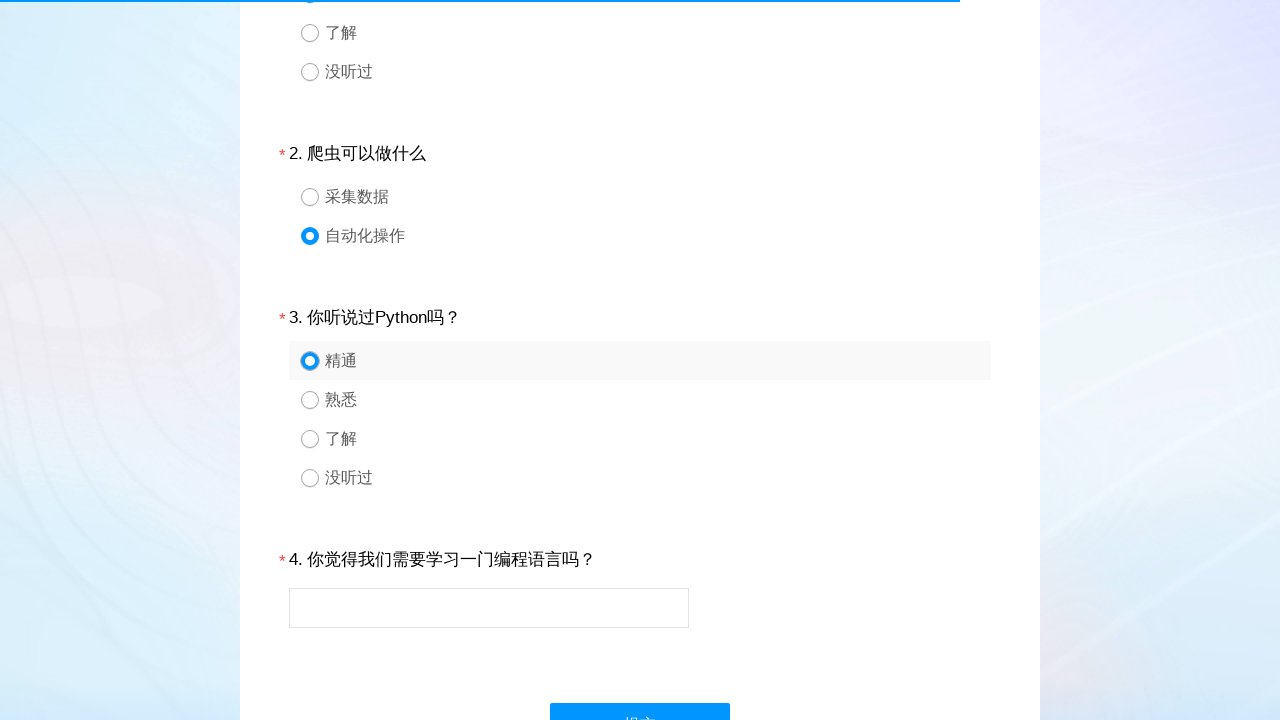

Waited 100ms after selecting option for question 3
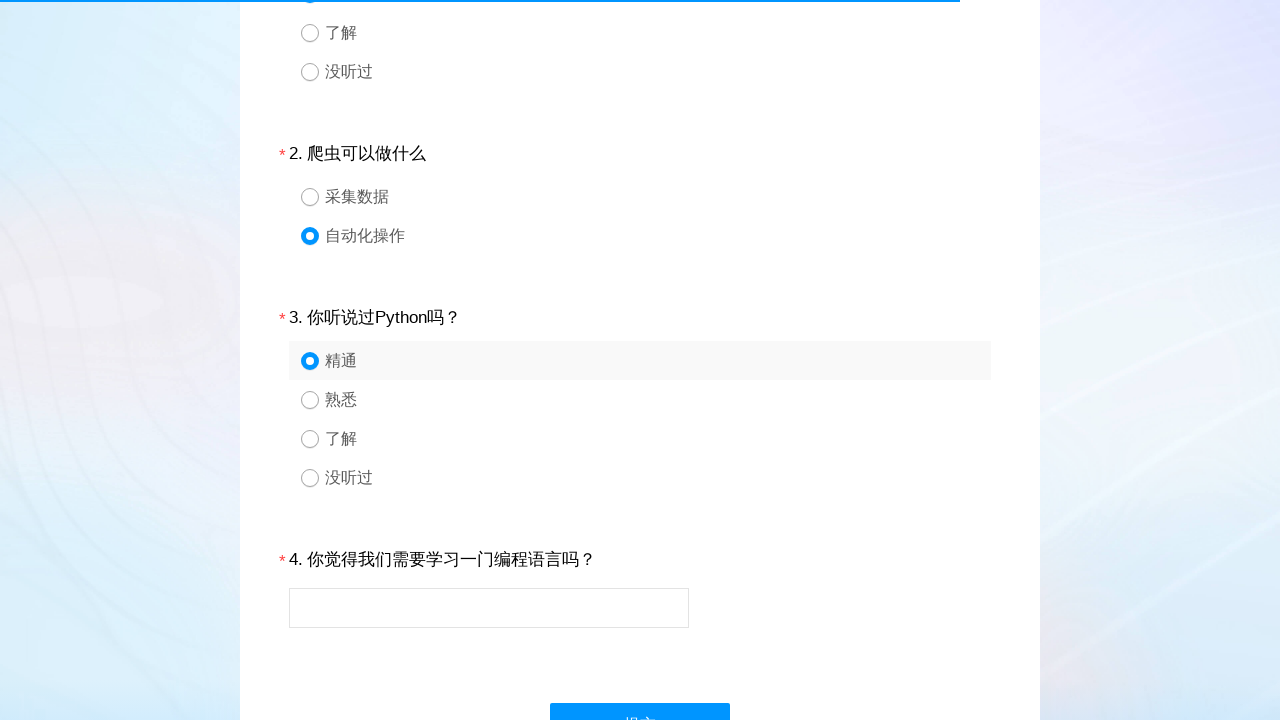

Filled text input for question 4 with 'Great survey experience!' on #div4 input
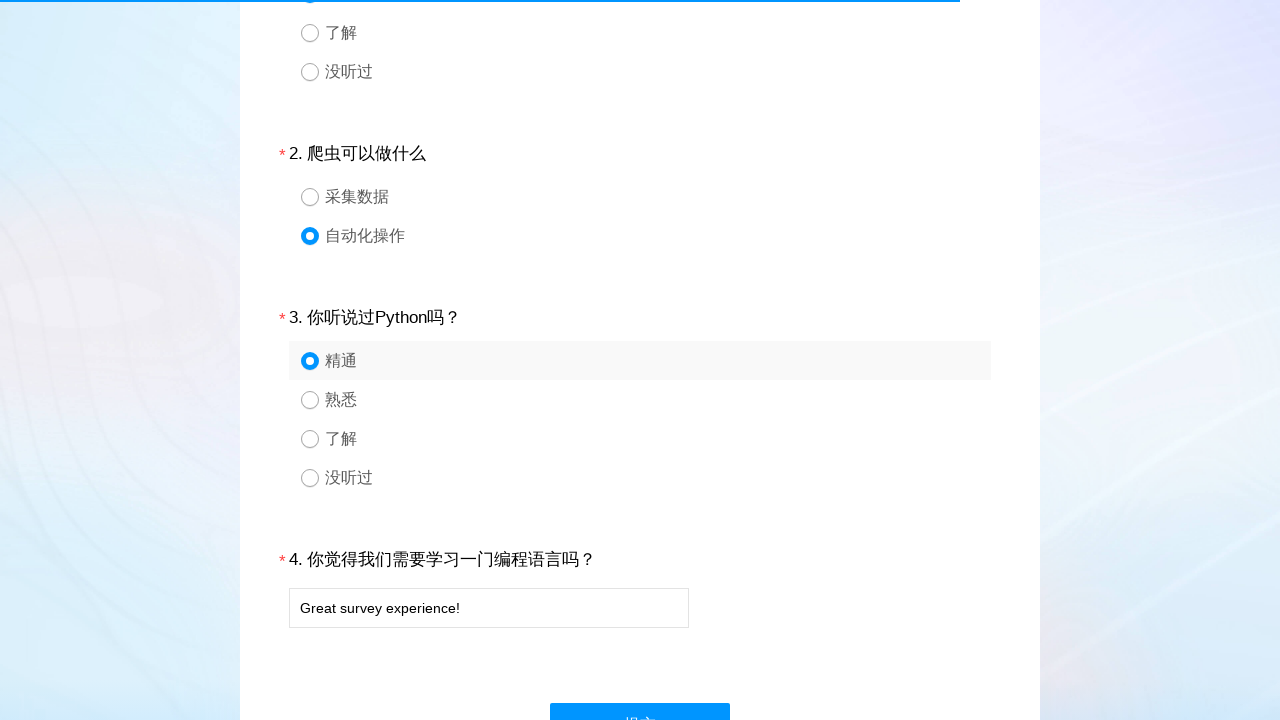

Waited 100ms after filling text input
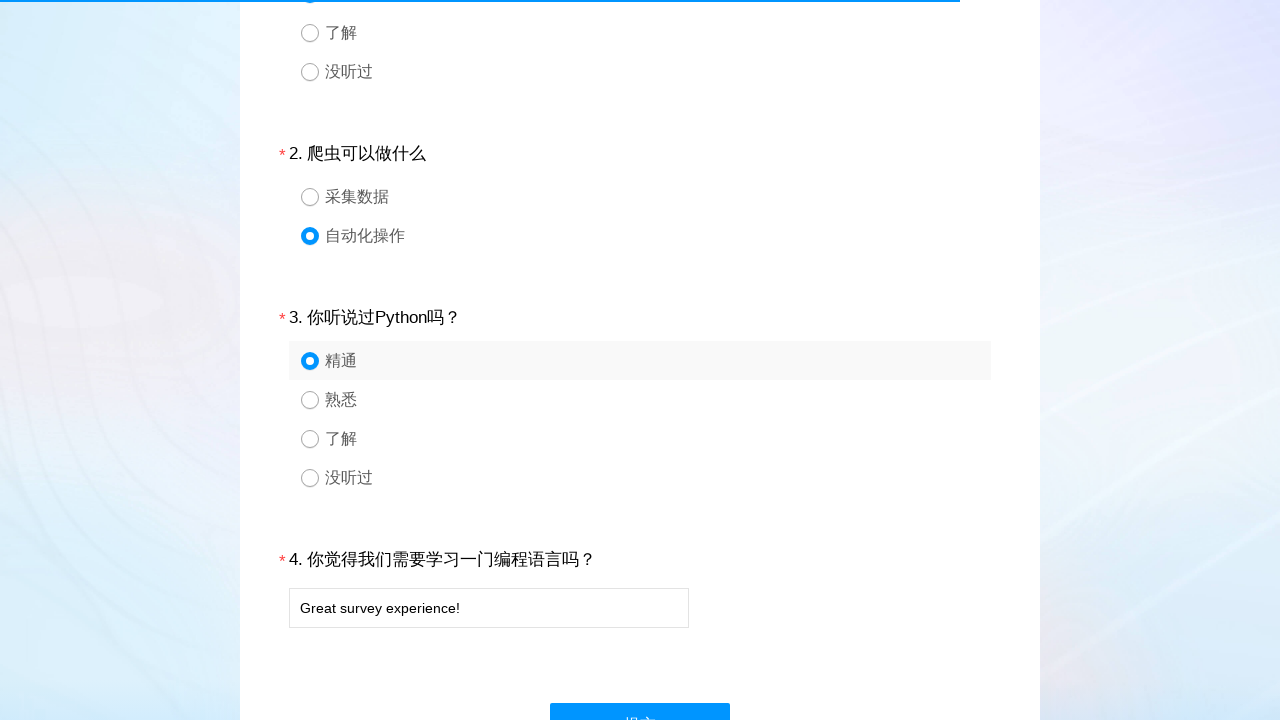

Clicked submit button to submit the survey form at (640, 698) on #ctlNext
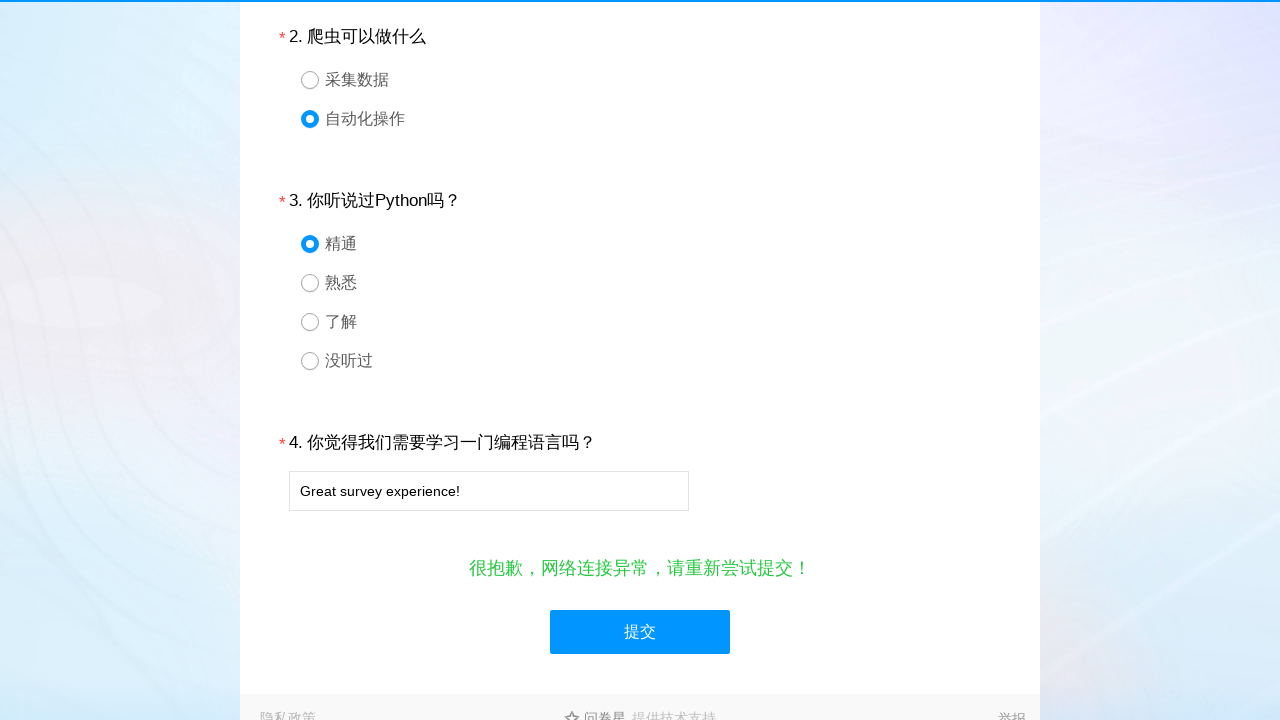

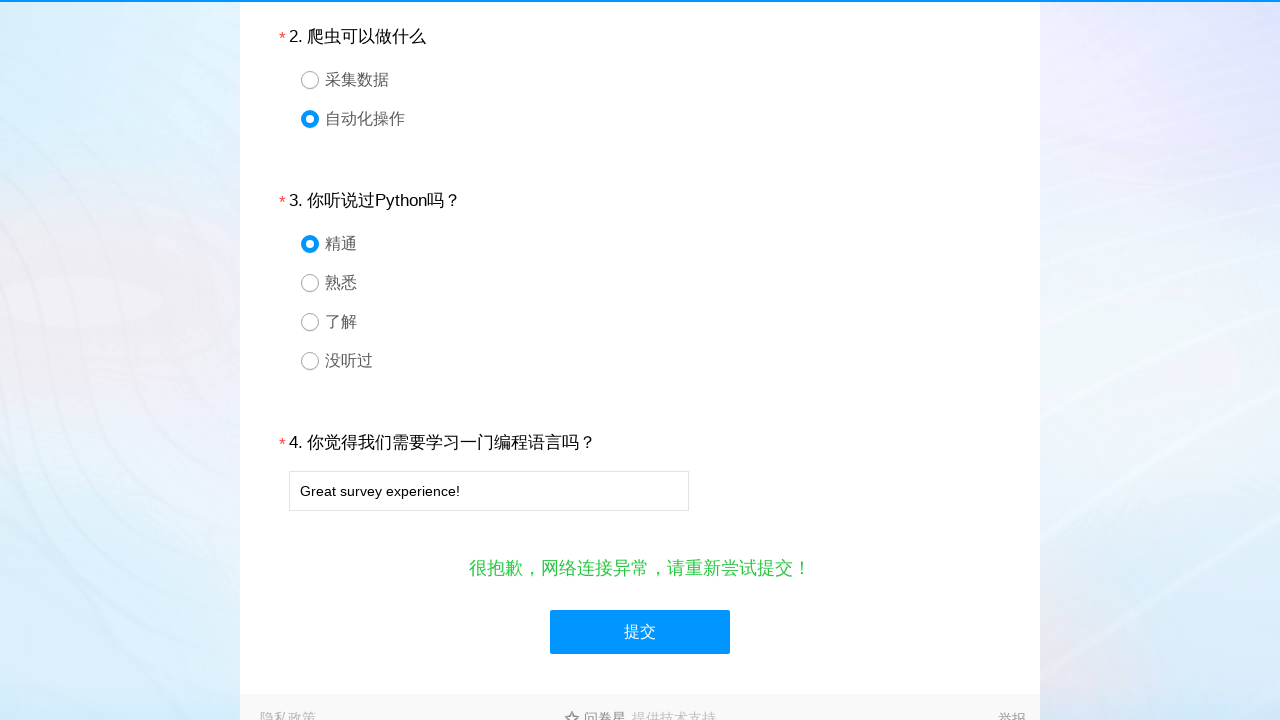